Tests the enter a number task page by submitting a number and verifying the response

Starting URL: https://kristinek.github.io/site/tasks/enter_a_number

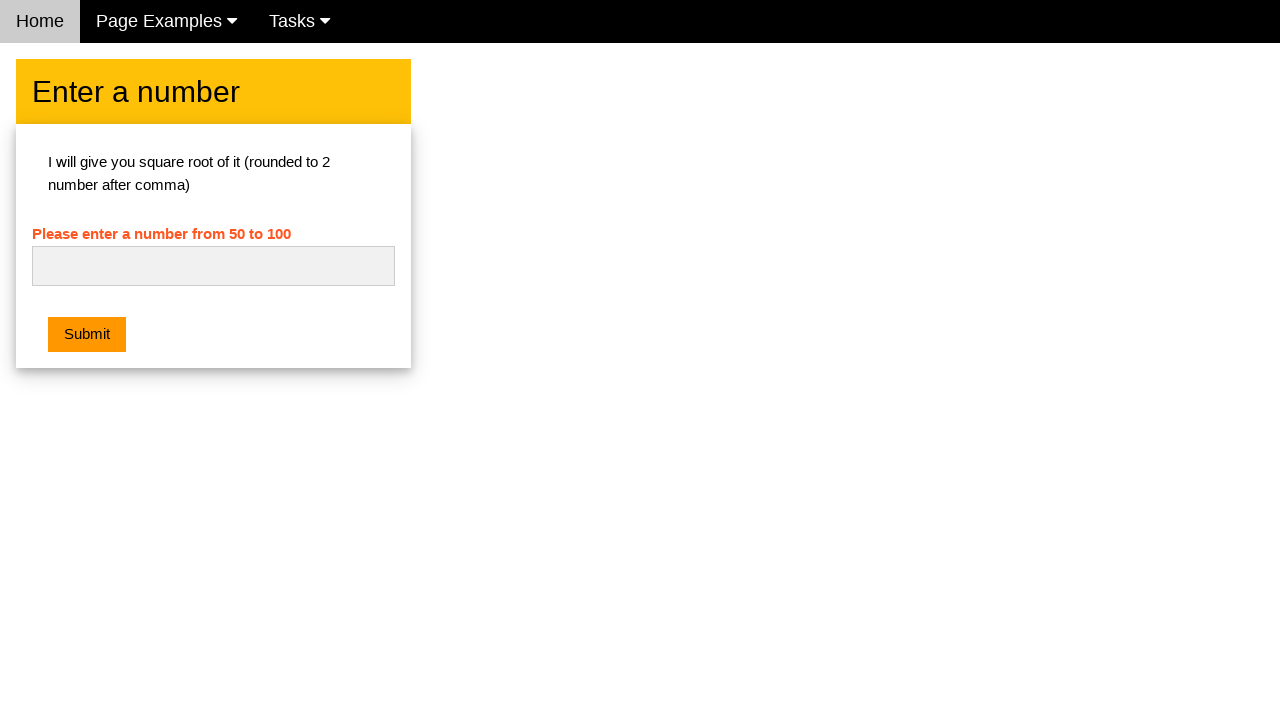

Entered number '42' into the input field on #numb
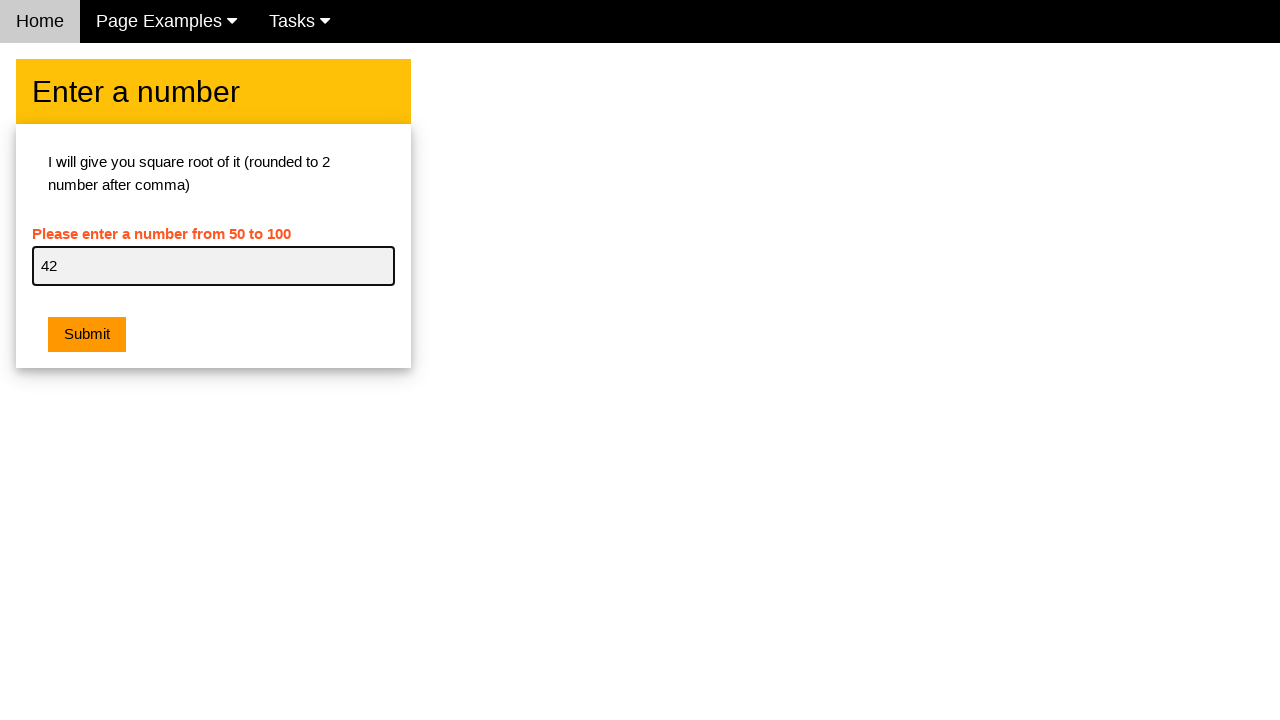

Clicked the submit button at (87, 335) on button.w3-btn.w3-orange.w3-margin
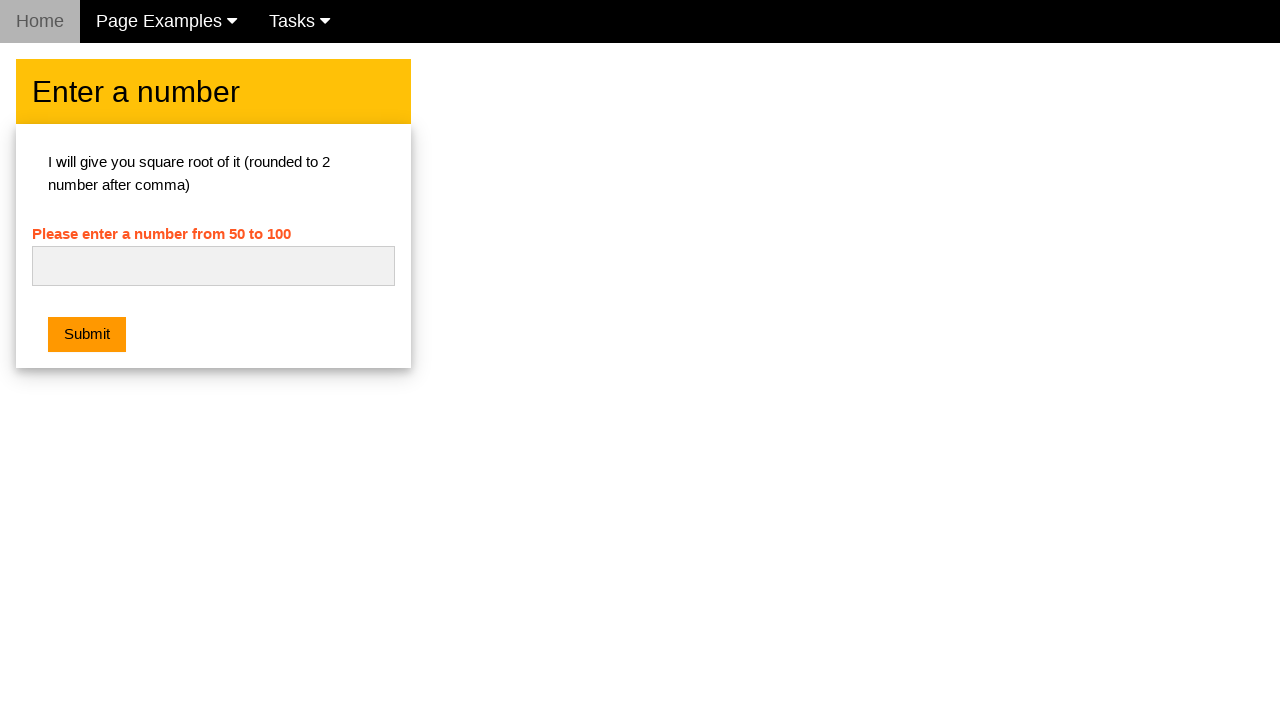

Set up dialog handler to accept any alerts
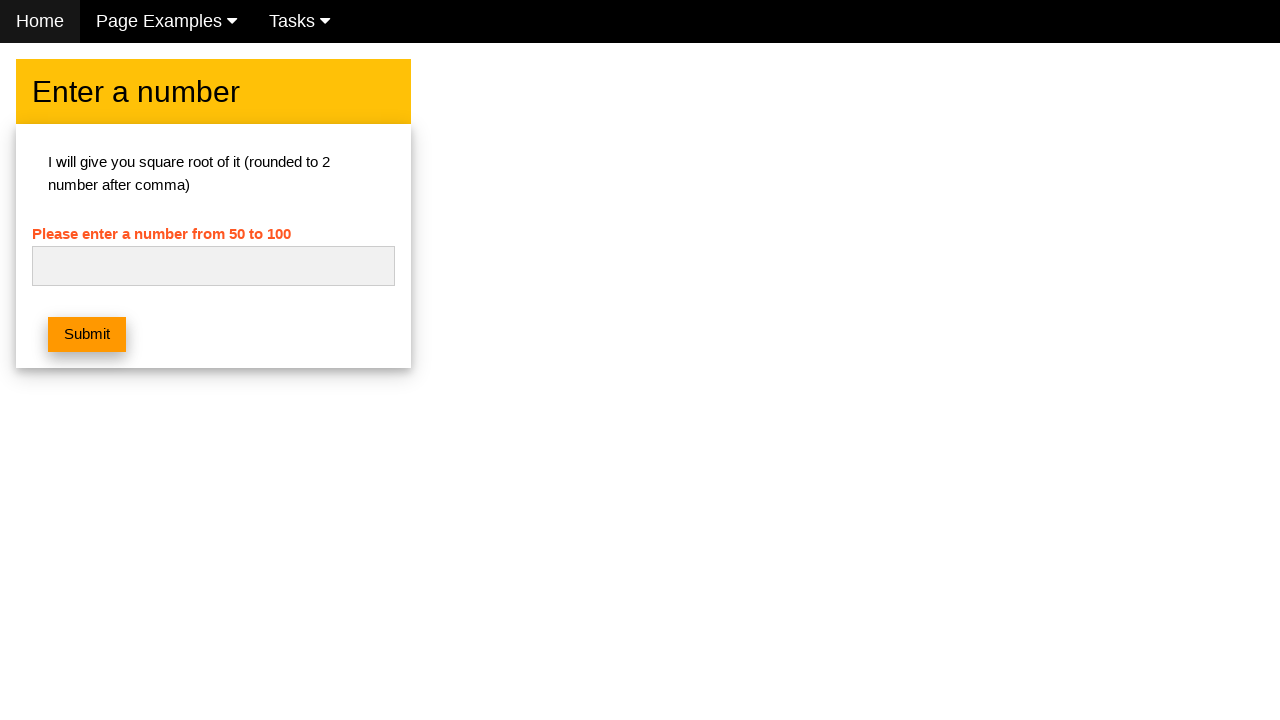

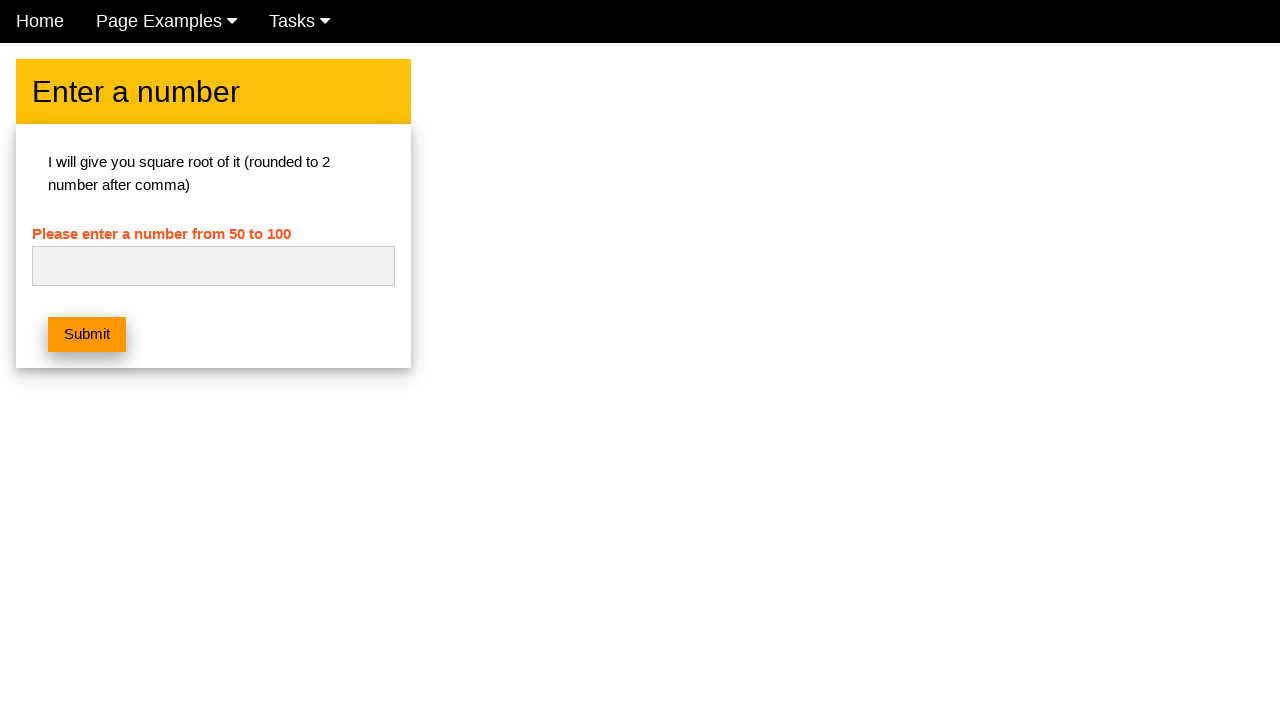